Tests infinite scroll functionality by scrolling down the page multiple times

Starting URL: https://practice.cydeo.com/infinite_scroll

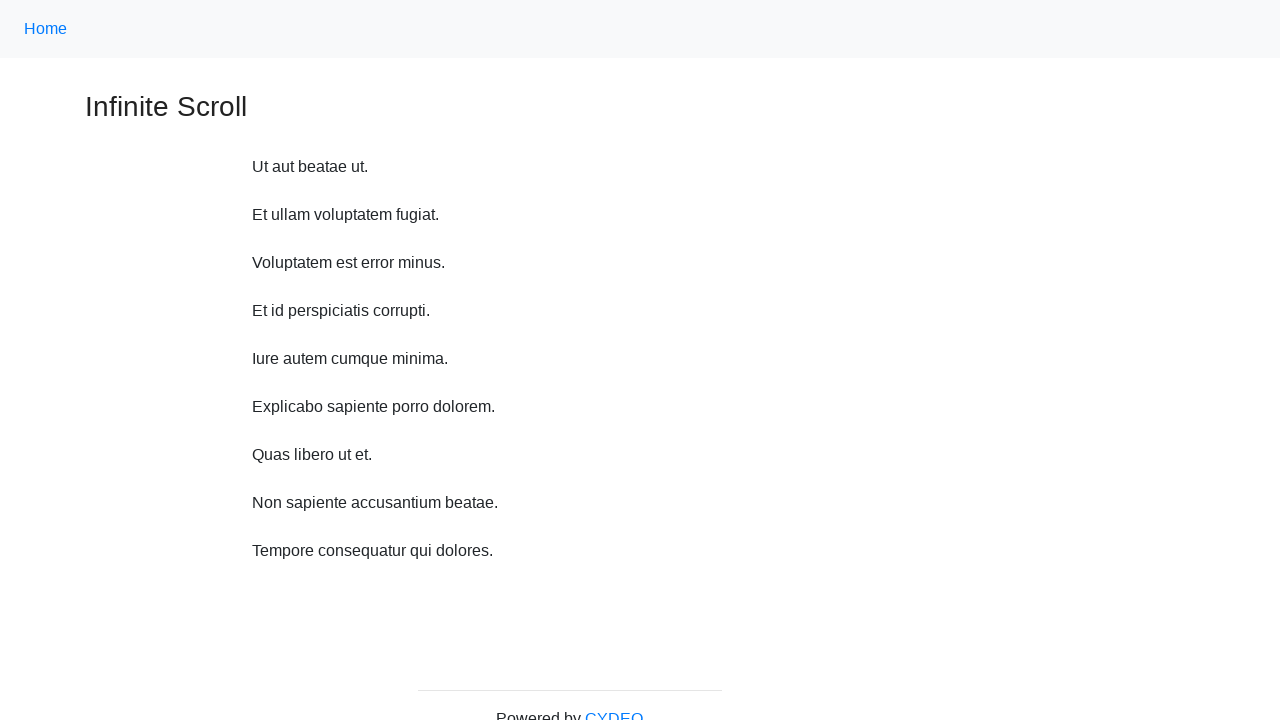

Scrolled down 750 pixels (iteration 1/10)
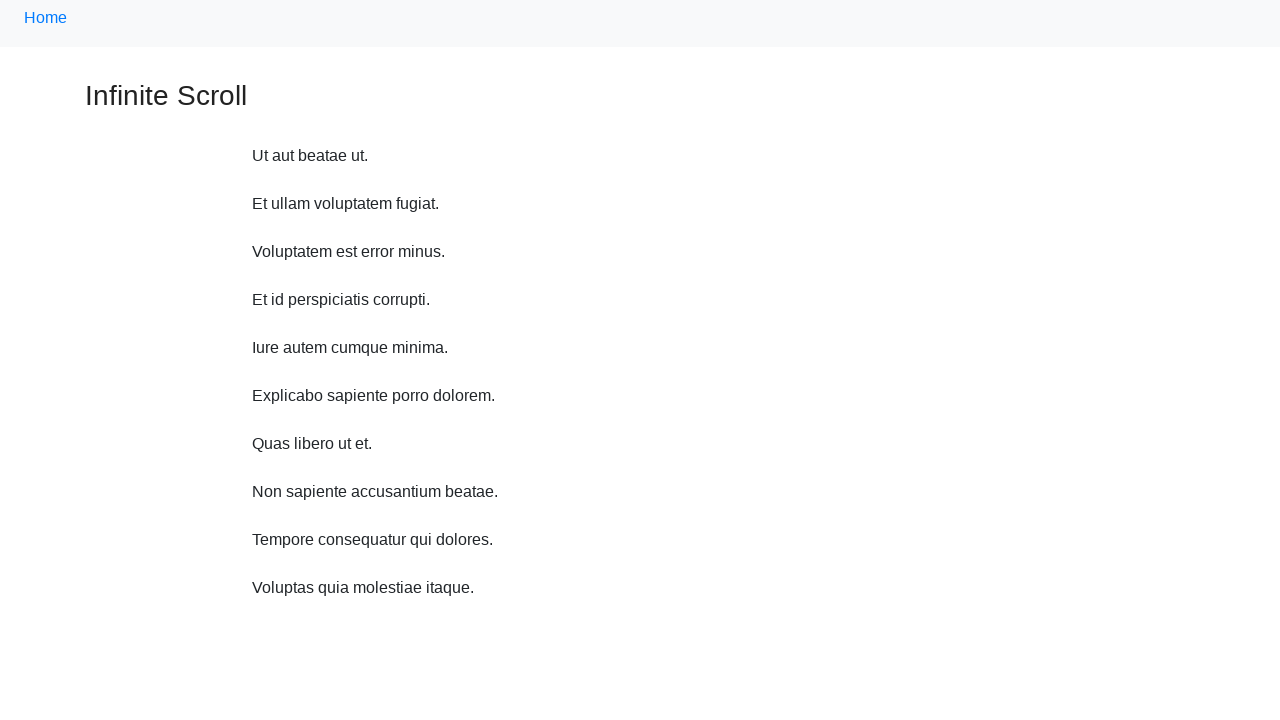

Waited 500ms for content to load after scroll (iteration 1/10)
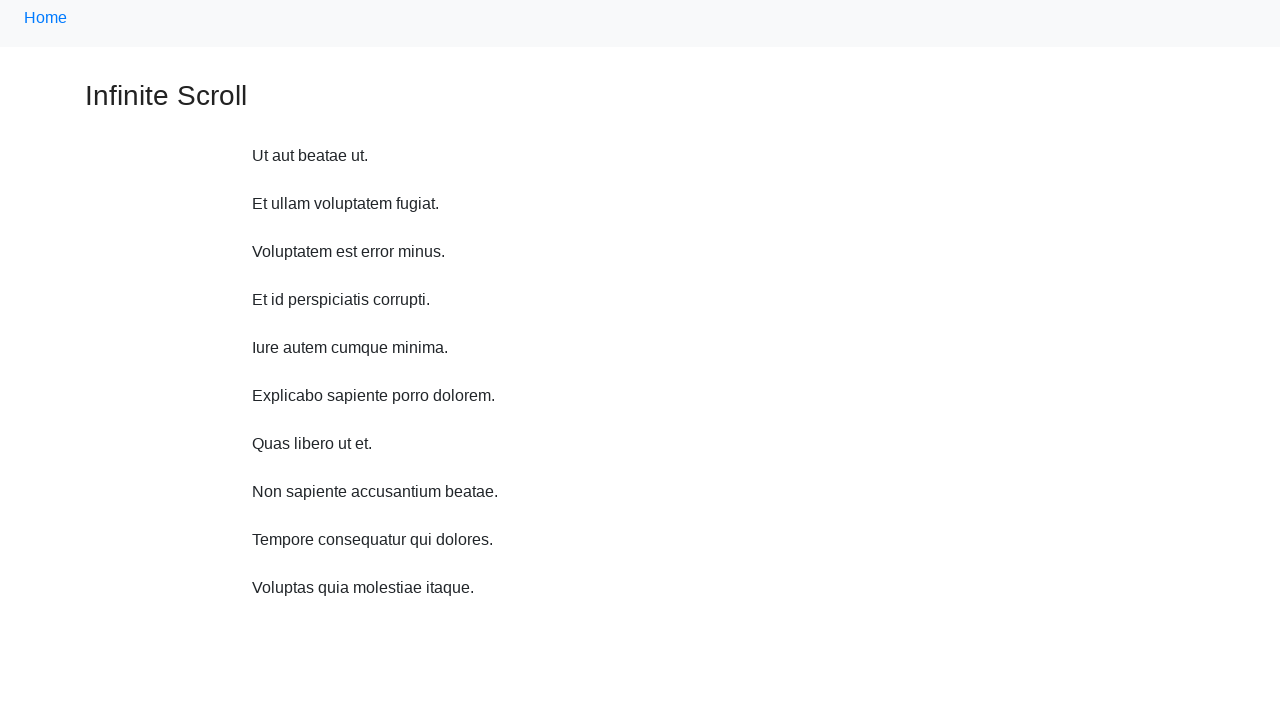

Scrolled down 750 pixels (iteration 2/10)
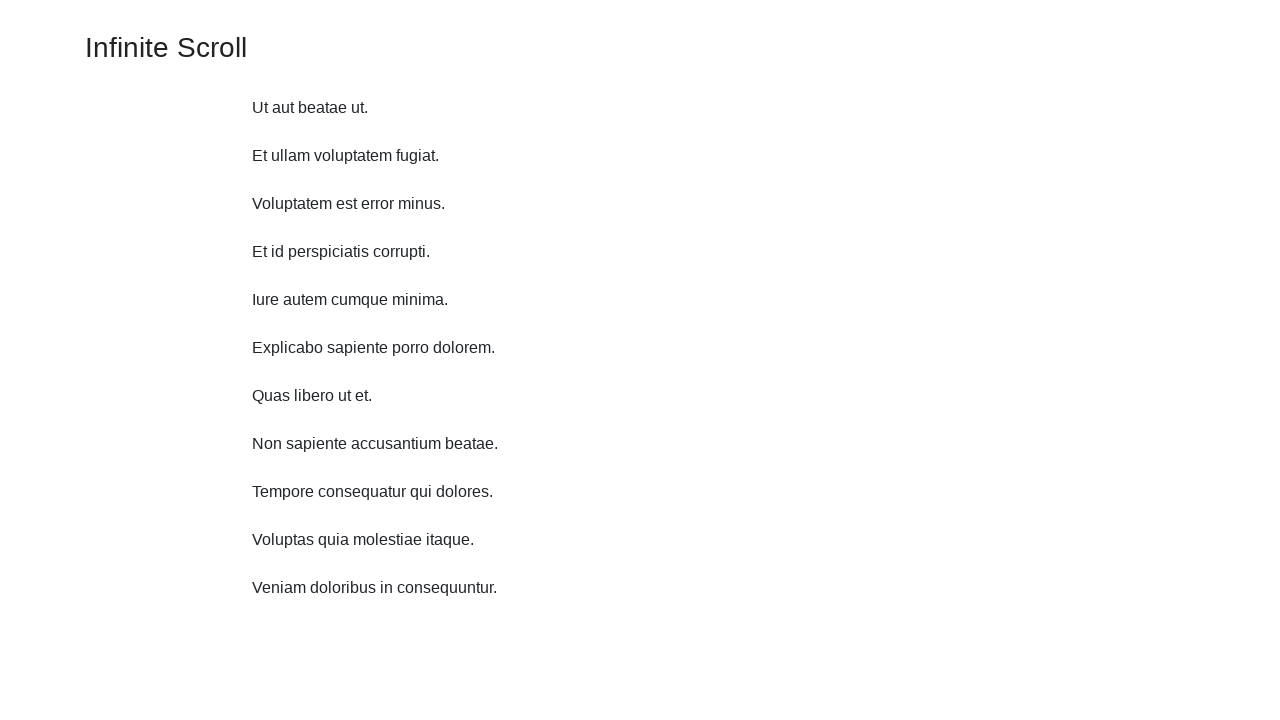

Waited 500ms for content to load after scroll (iteration 2/10)
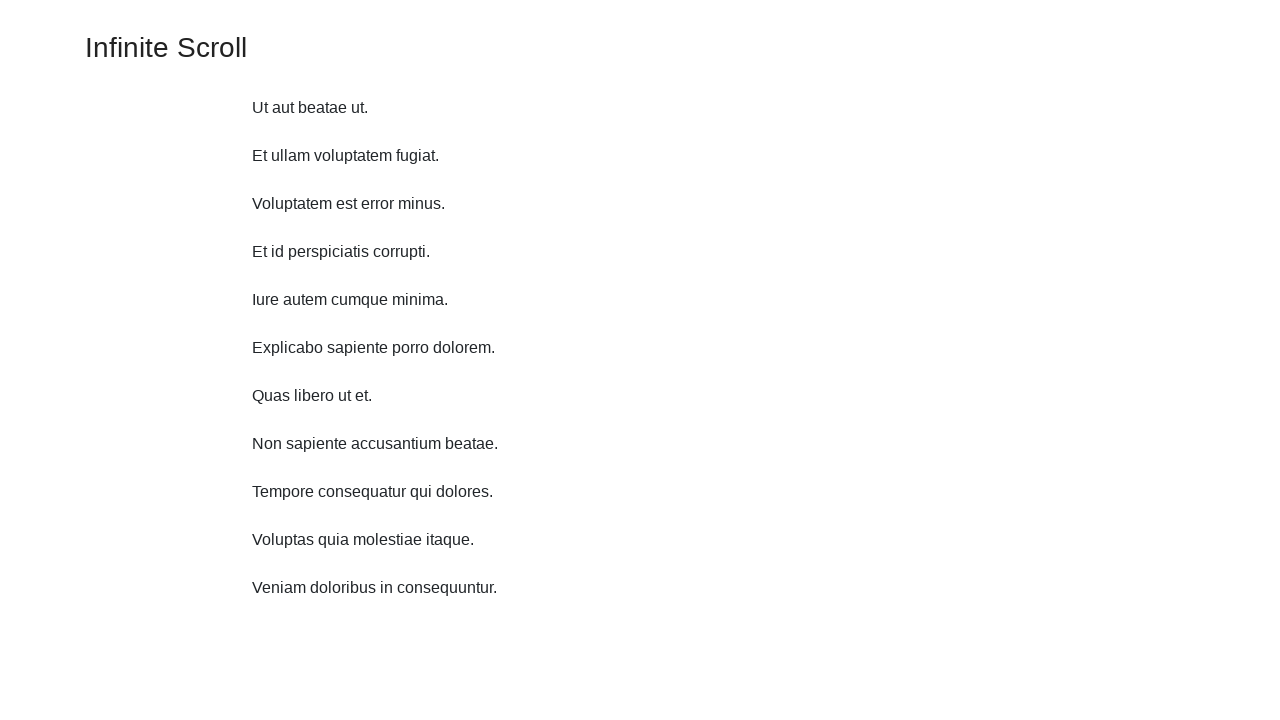

Scrolled down 750 pixels (iteration 3/10)
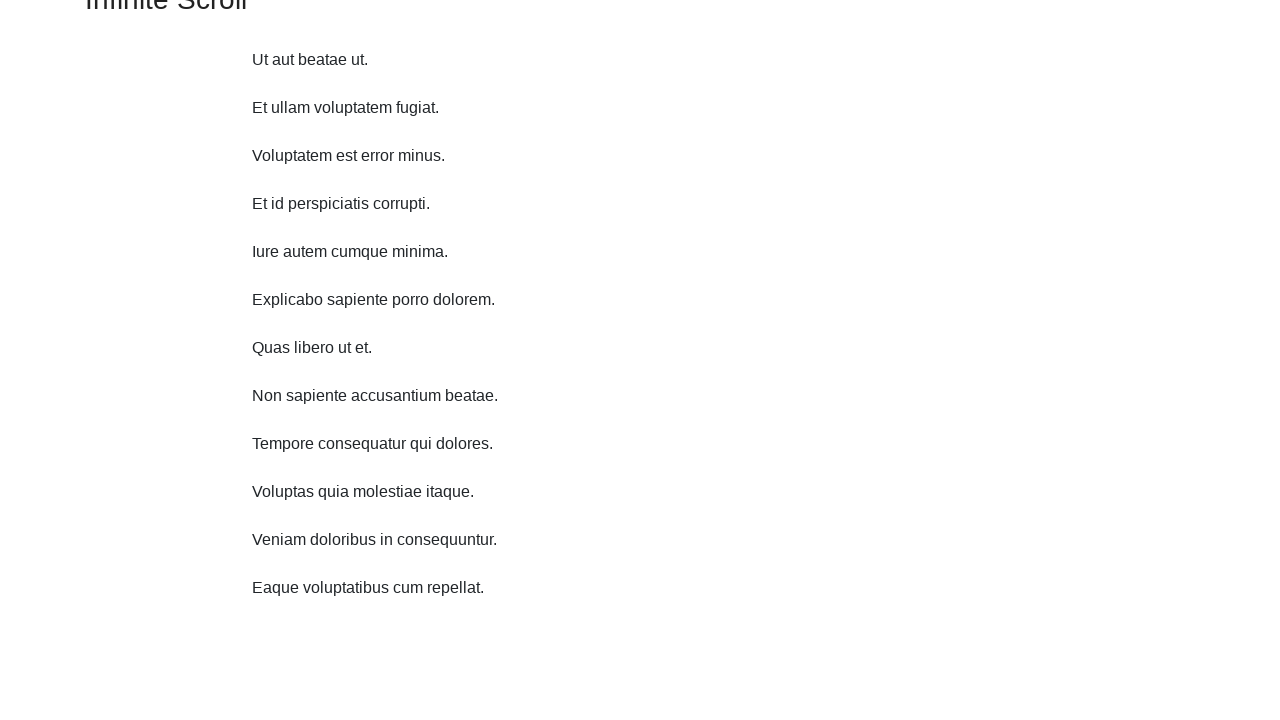

Waited 500ms for content to load after scroll (iteration 3/10)
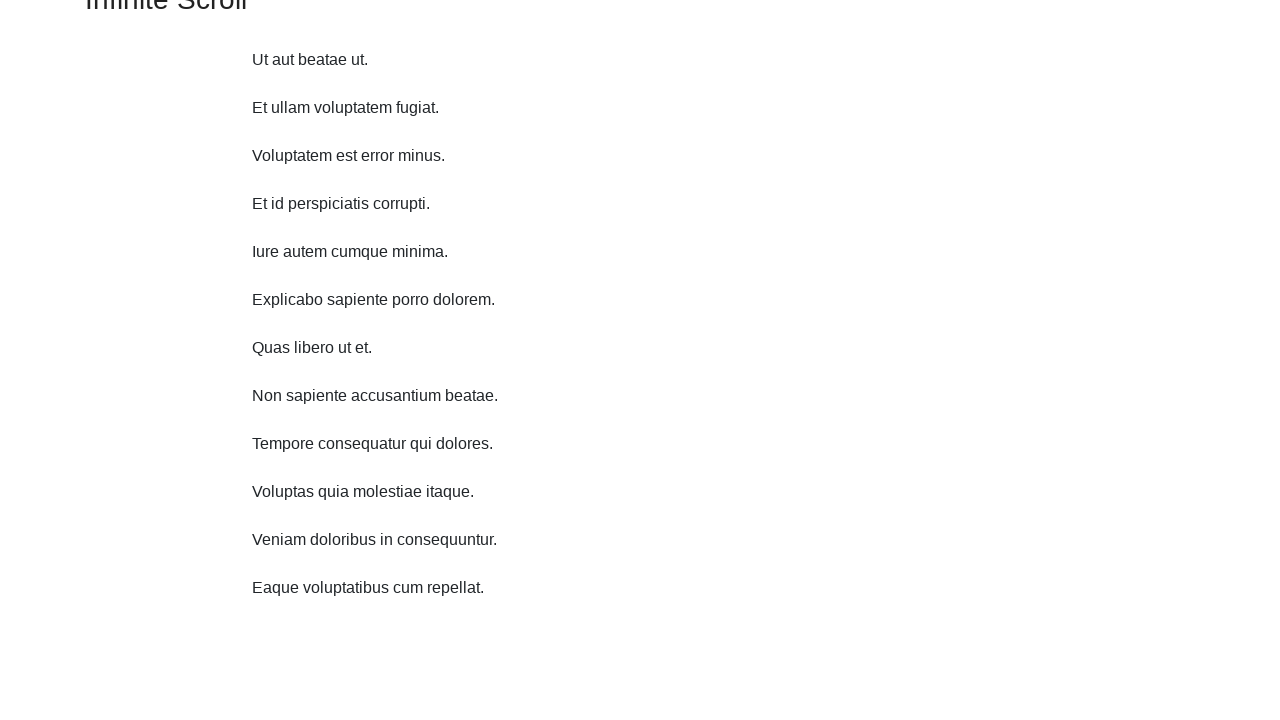

Scrolled down 750 pixels (iteration 4/10)
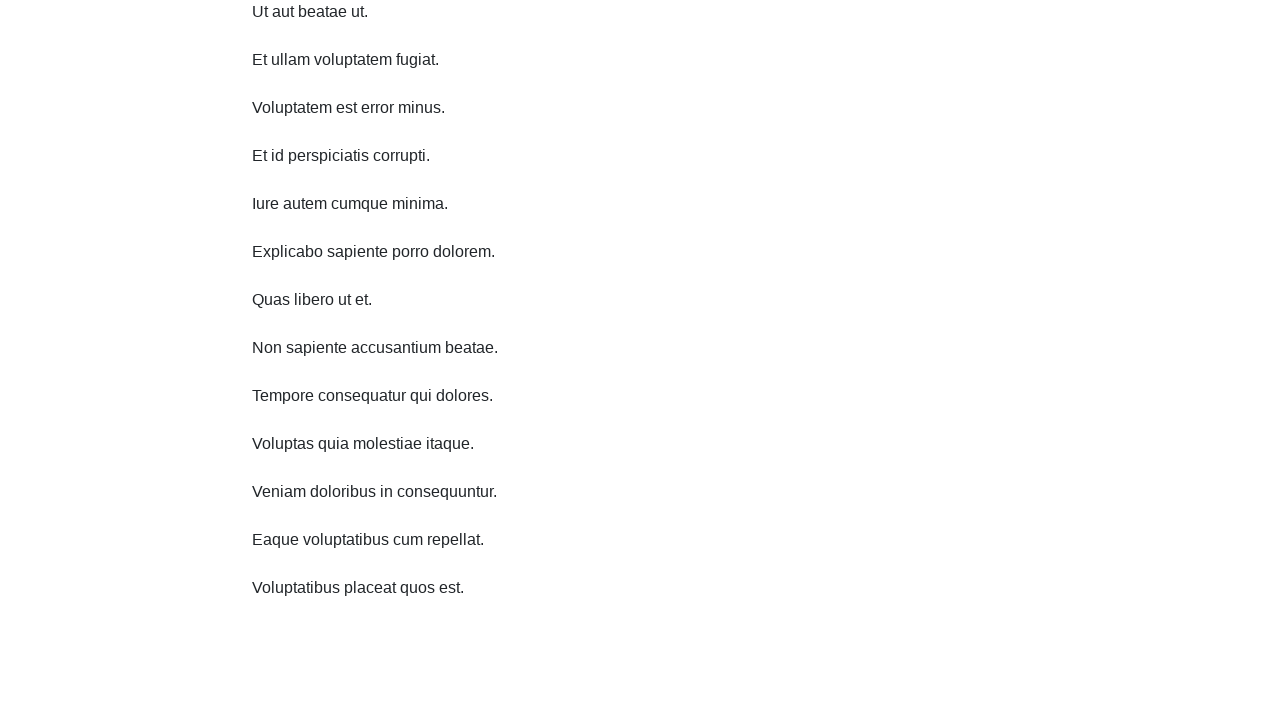

Waited 500ms for content to load after scroll (iteration 4/10)
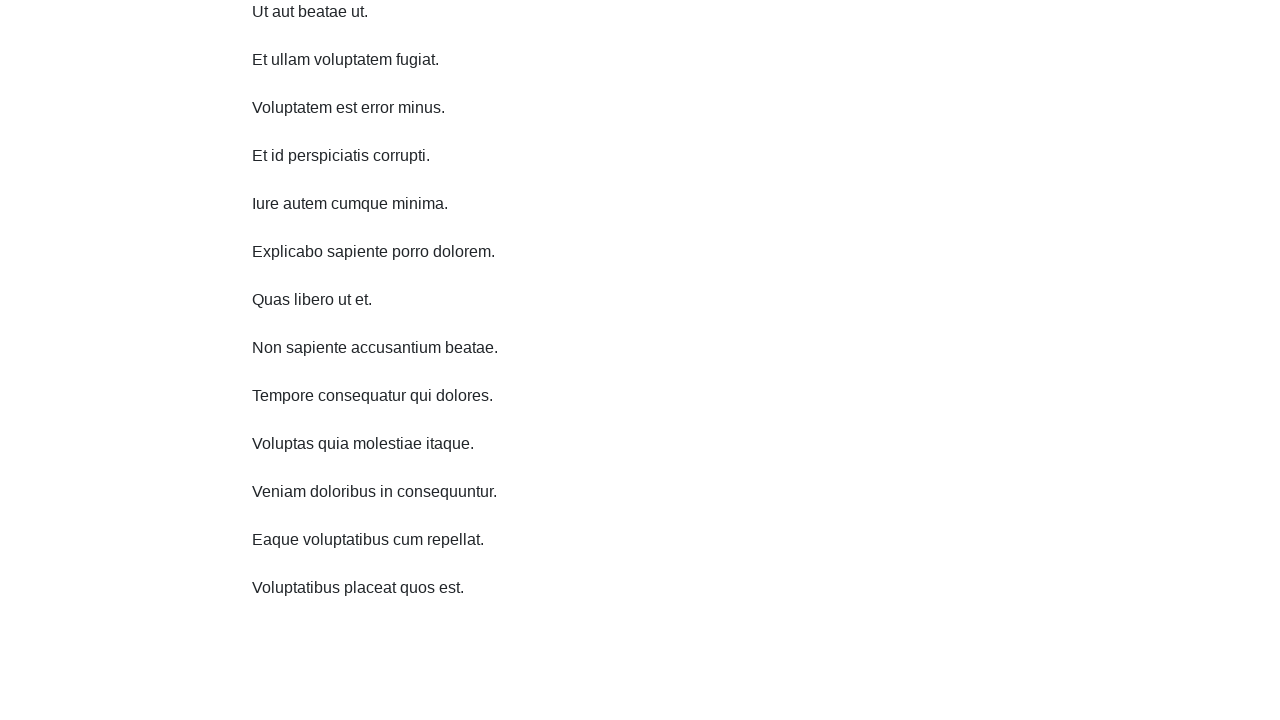

Scrolled down 750 pixels (iteration 5/10)
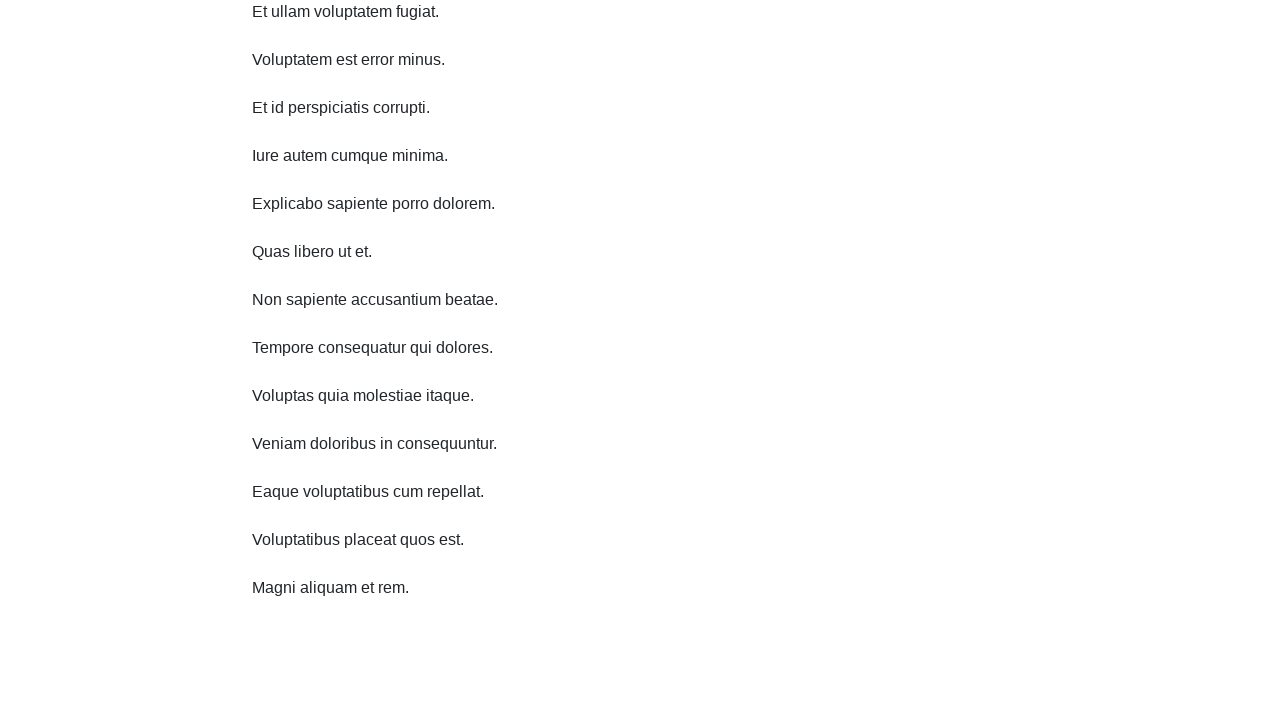

Waited 500ms for content to load after scroll (iteration 5/10)
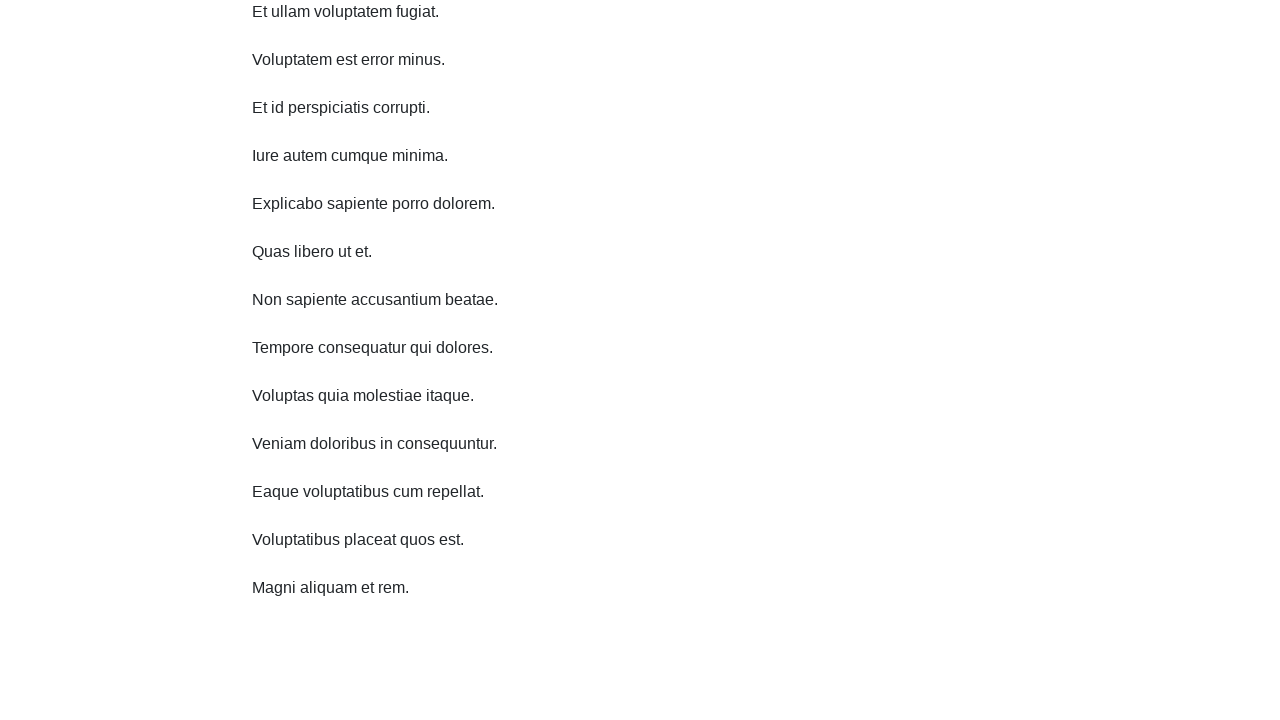

Scrolled down 750 pixels (iteration 6/10)
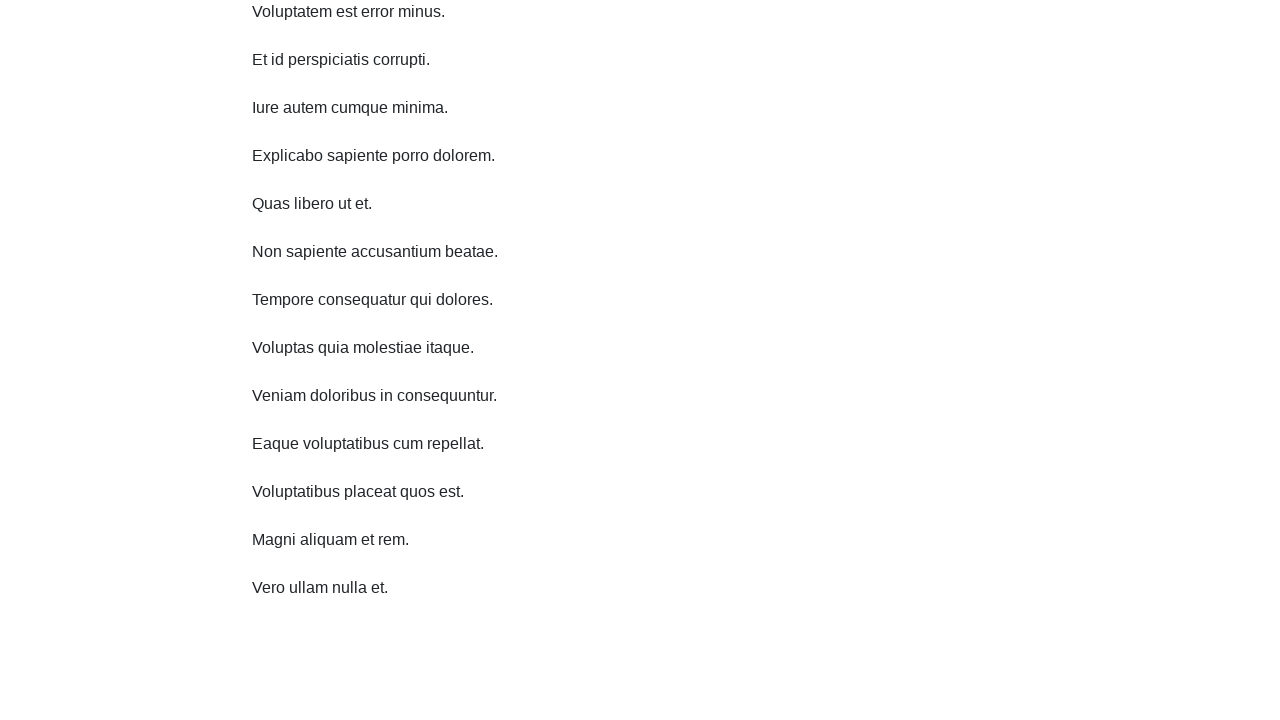

Waited 500ms for content to load after scroll (iteration 6/10)
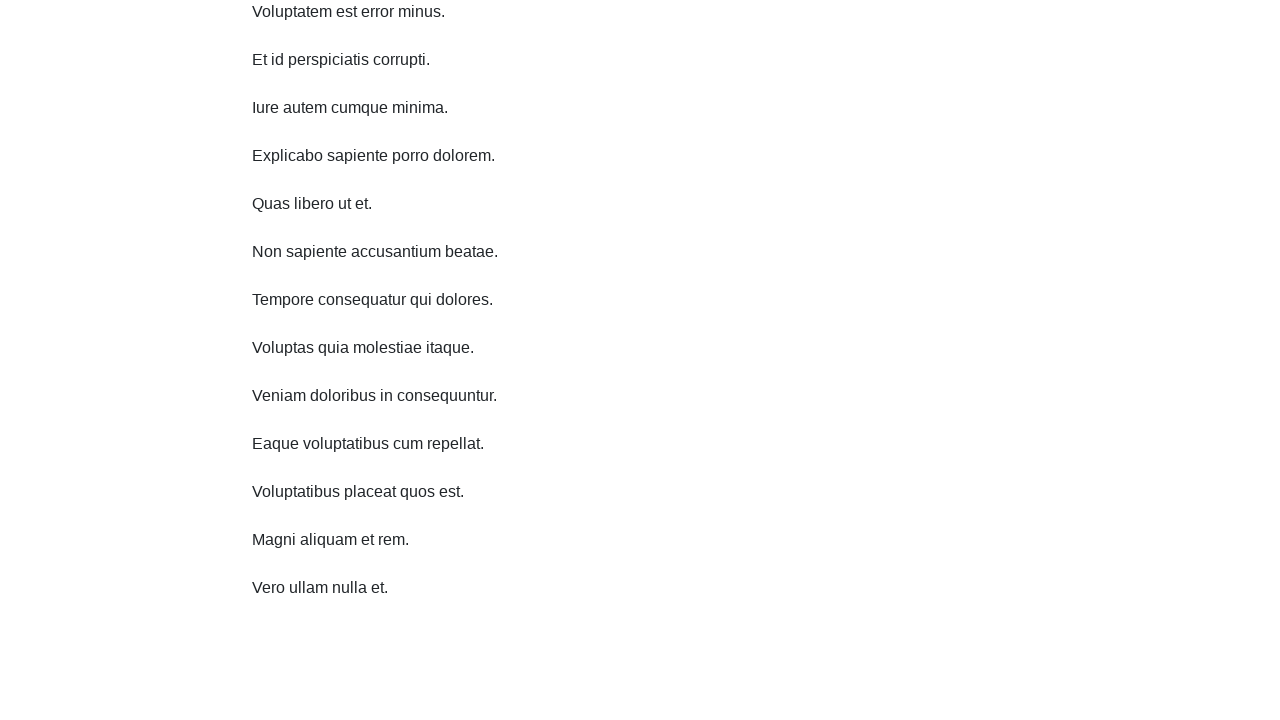

Scrolled down 750 pixels (iteration 7/10)
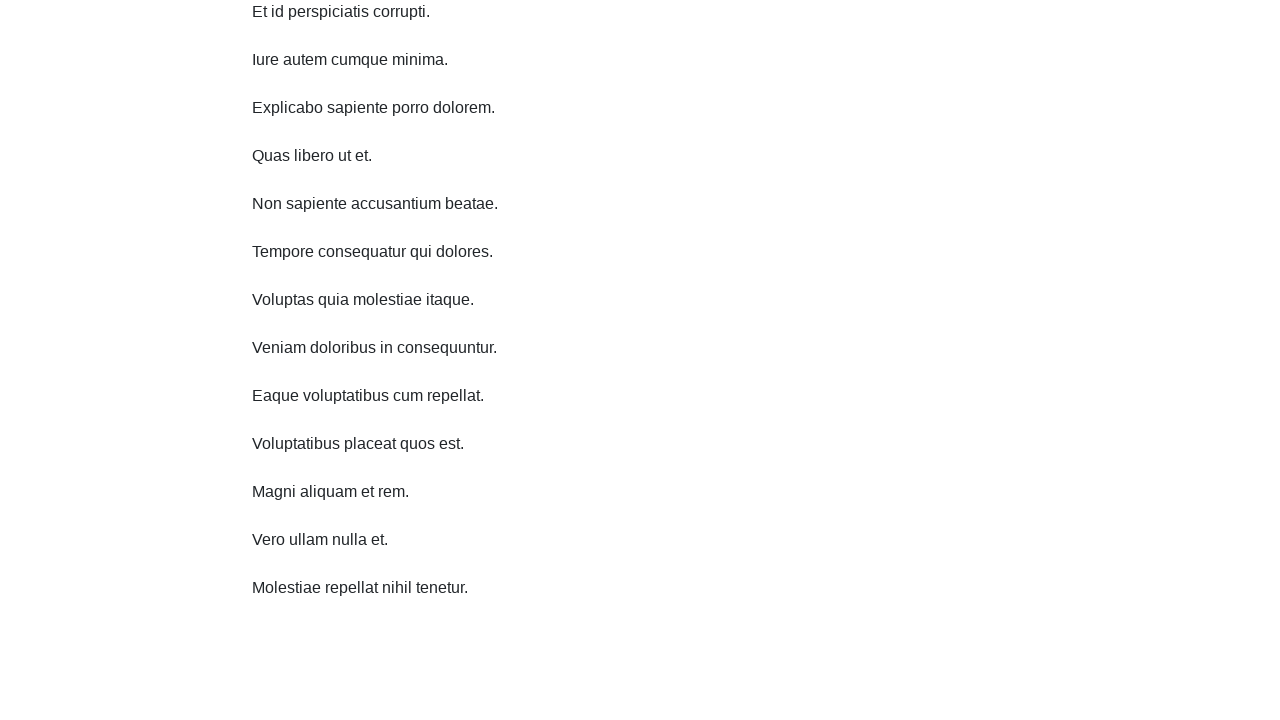

Waited 500ms for content to load after scroll (iteration 7/10)
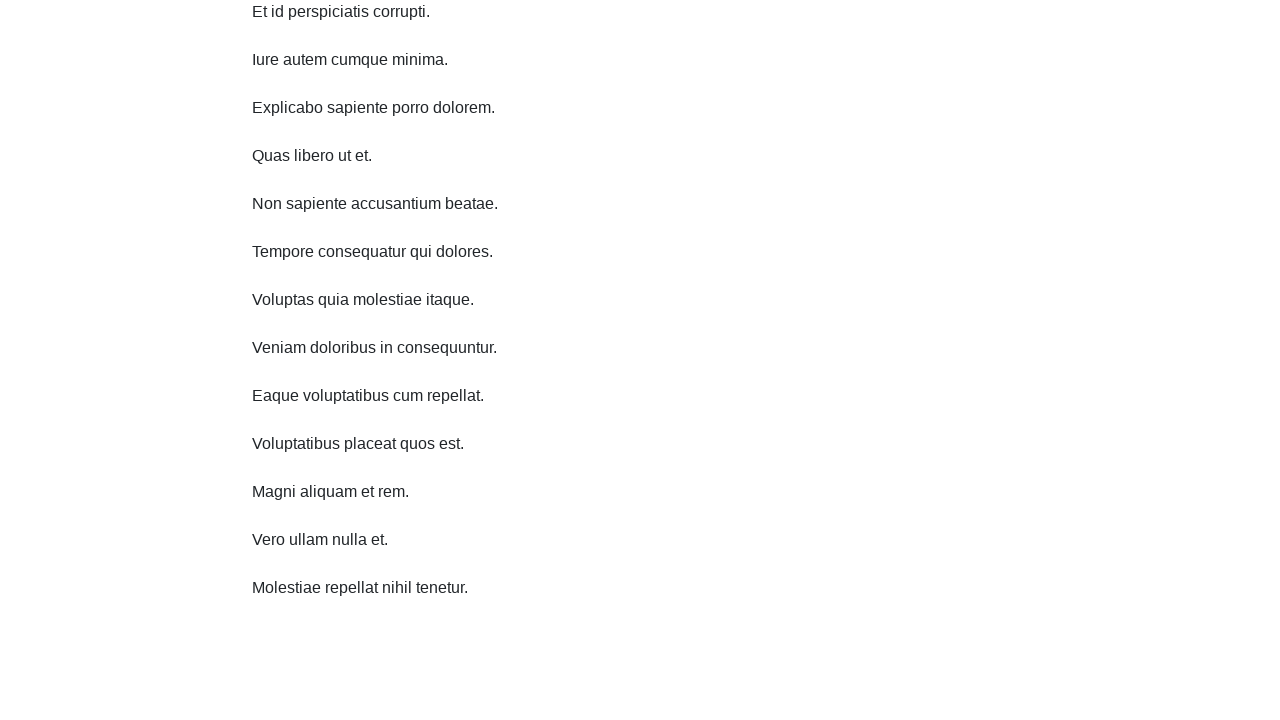

Scrolled down 750 pixels (iteration 8/10)
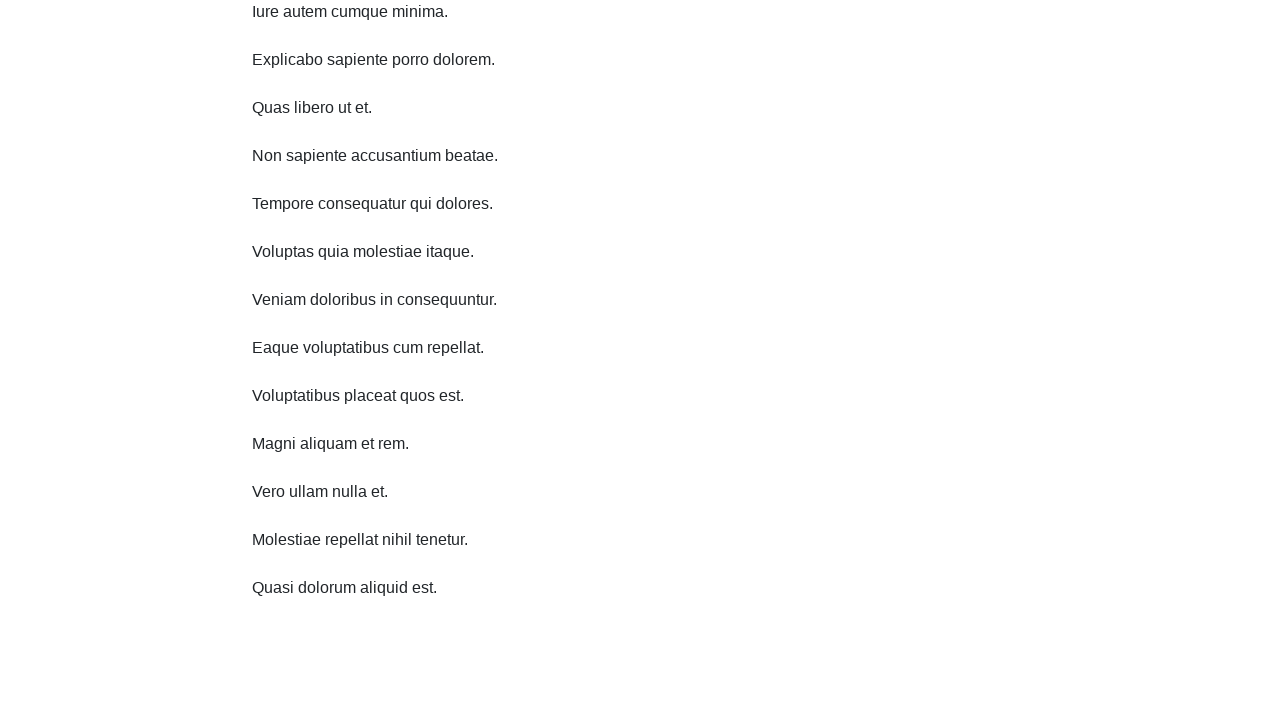

Waited 500ms for content to load after scroll (iteration 8/10)
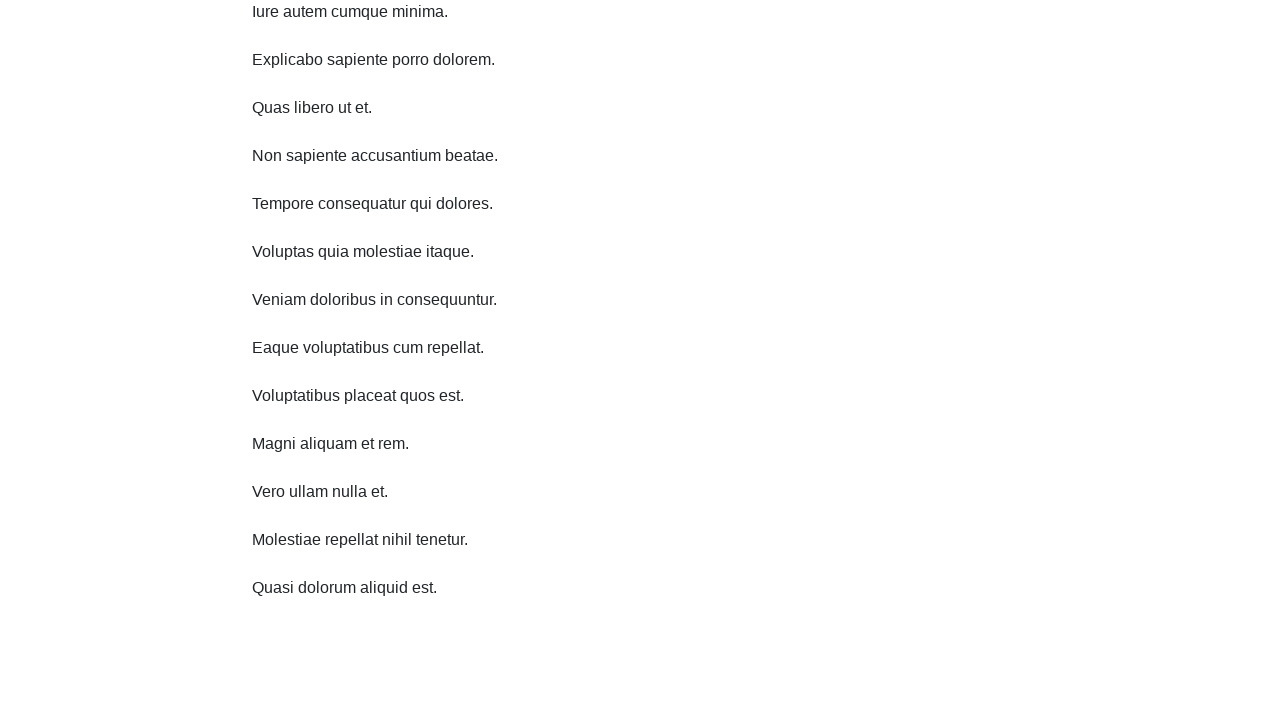

Scrolled down 750 pixels (iteration 9/10)
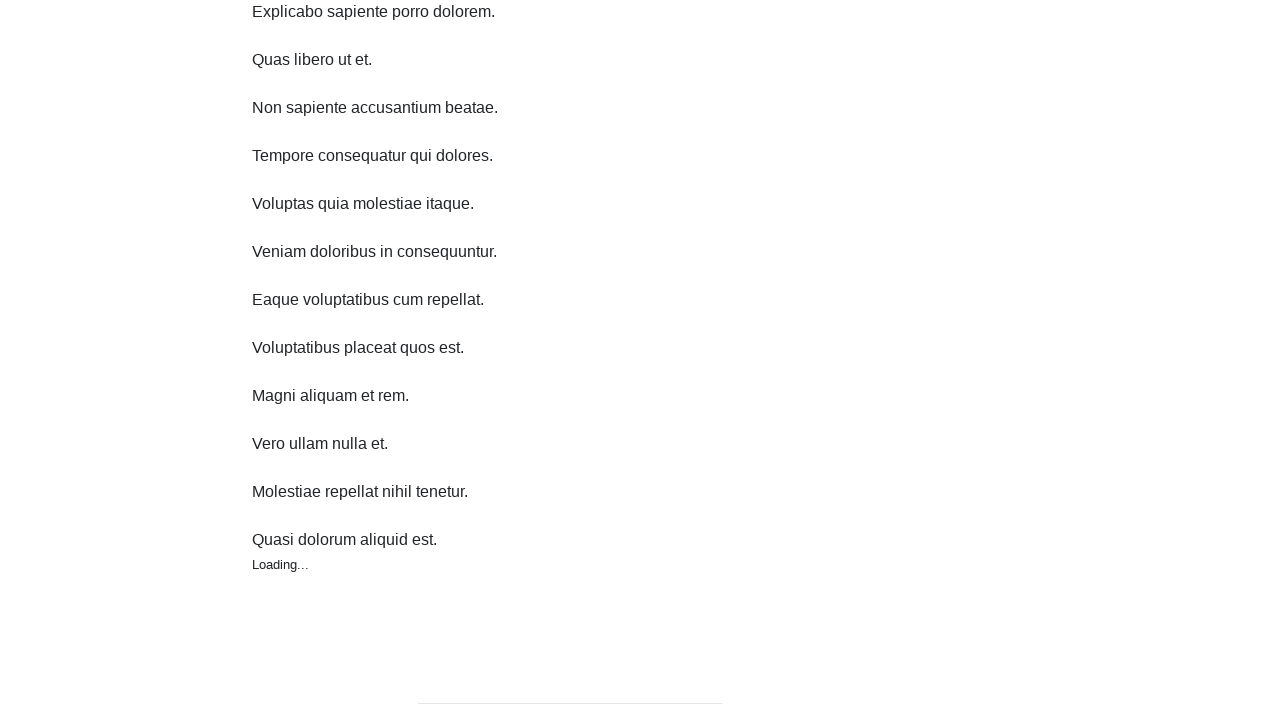

Waited 500ms for content to load after scroll (iteration 9/10)
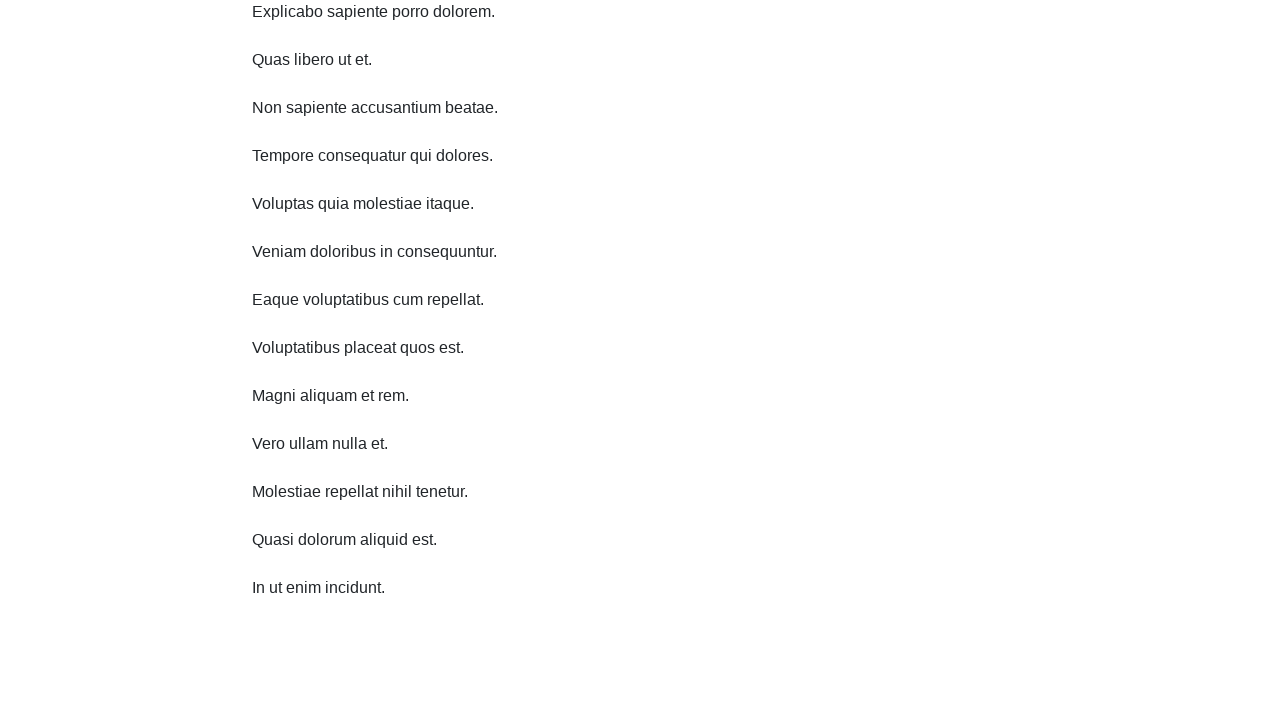

Scrolled down 750 pixels (iteration 10/10)
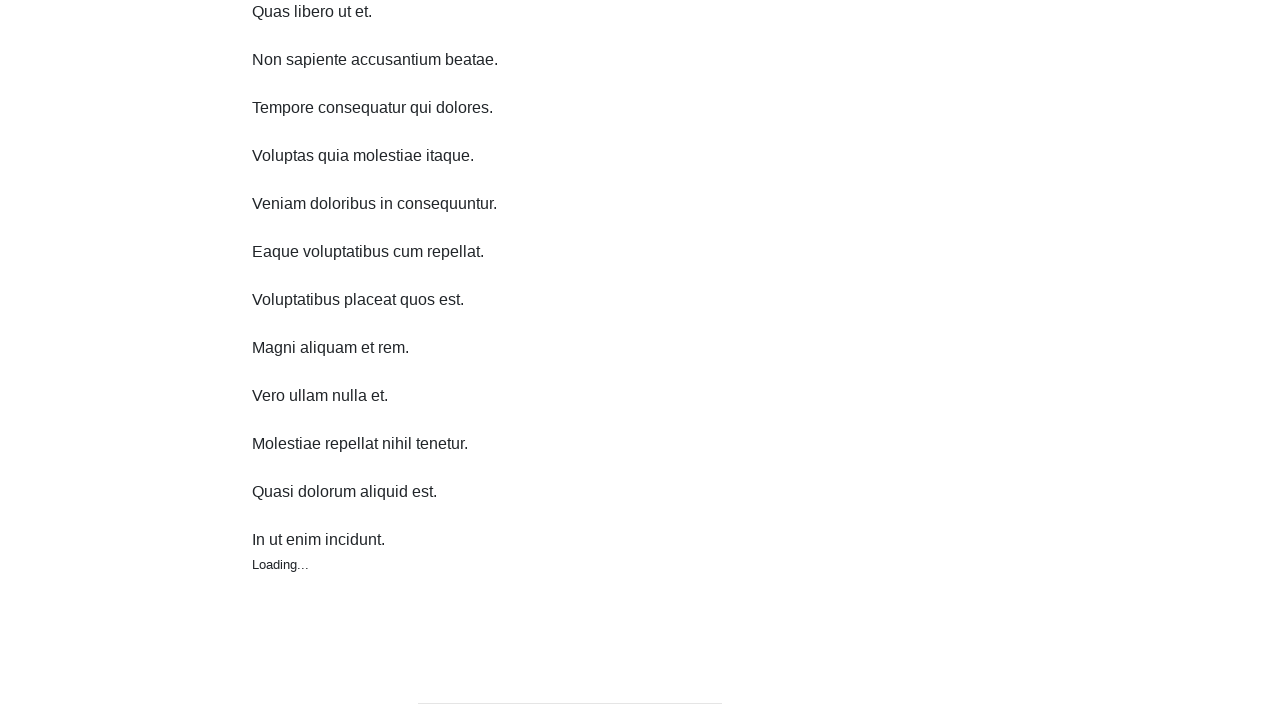

Waited 500ms for content to load after scroll (iteration 10/10)
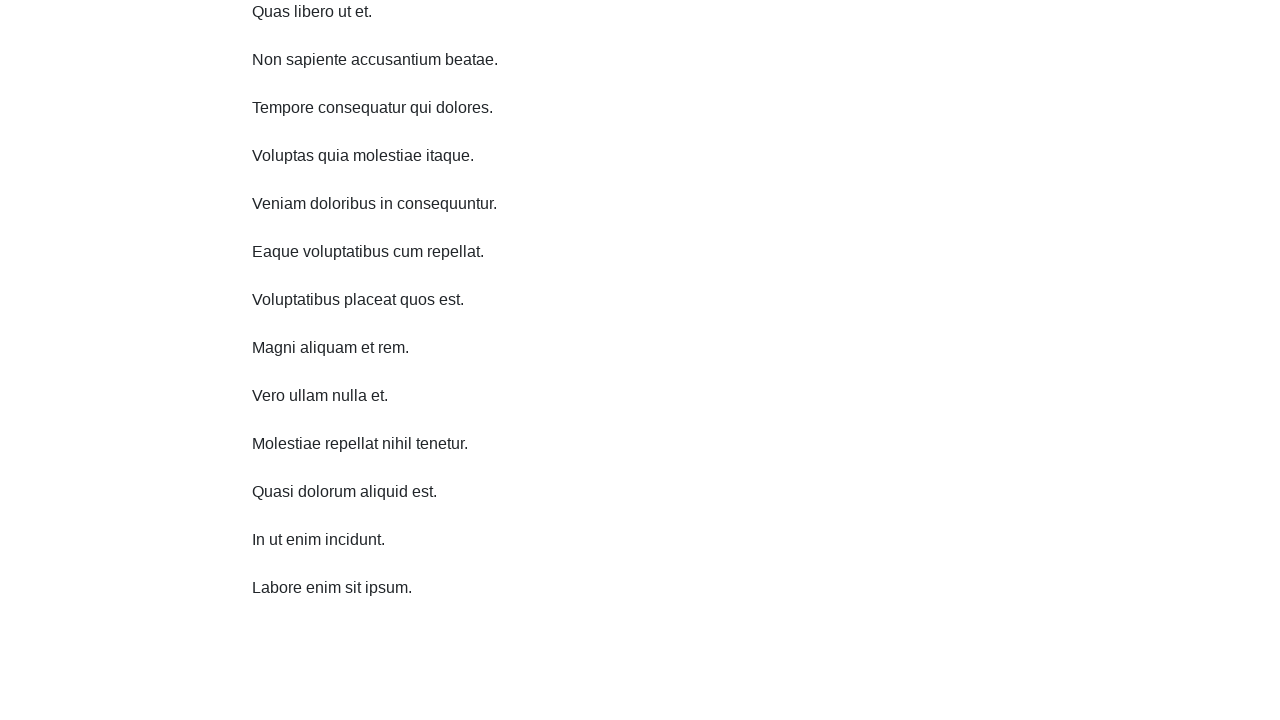

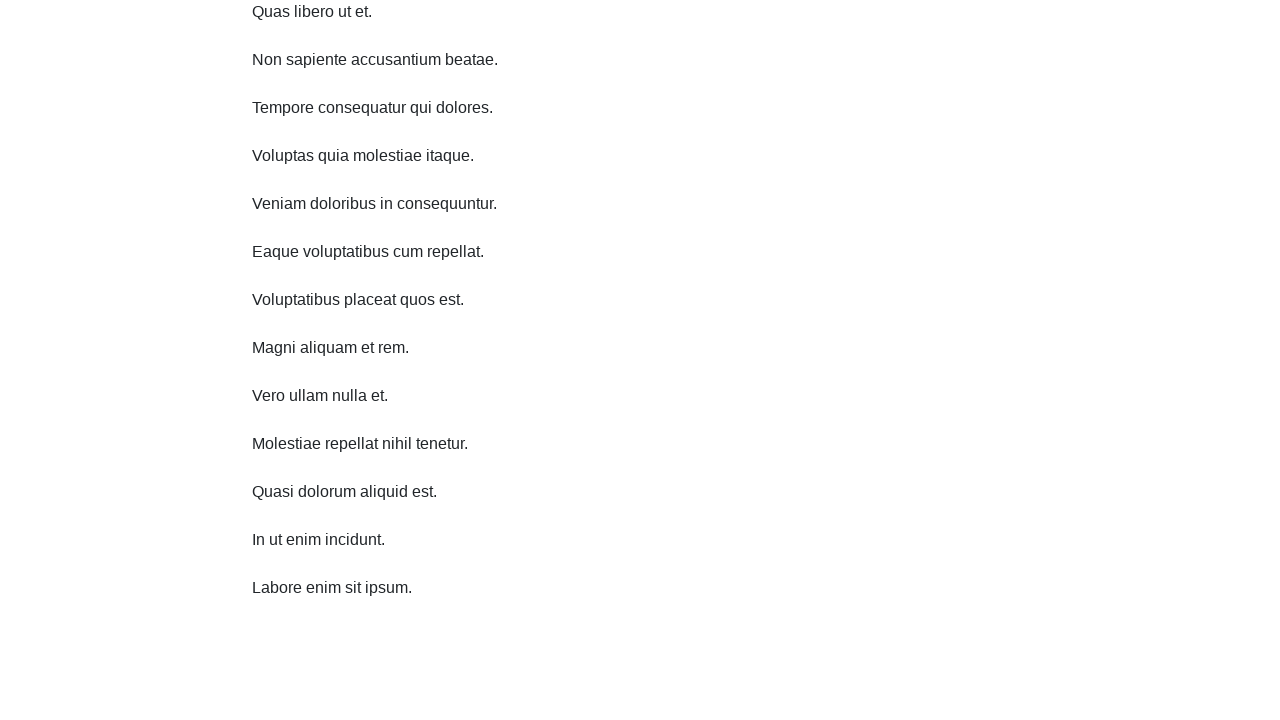